Tests drag and drop functionality by dragging an element onto a drop target and verifying the drop was successful

Starting URL: https://demoqa.com/

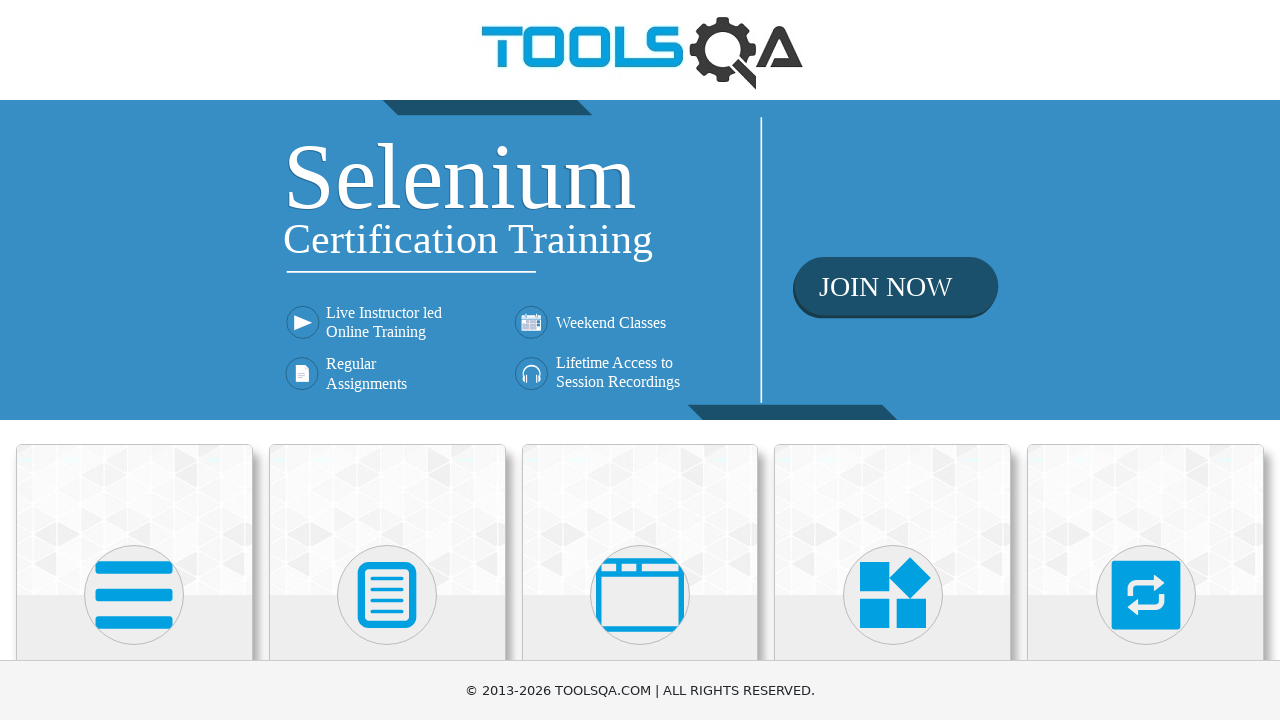

Clicked on 'Interactions' section at (1146, 360) on text=Interactions
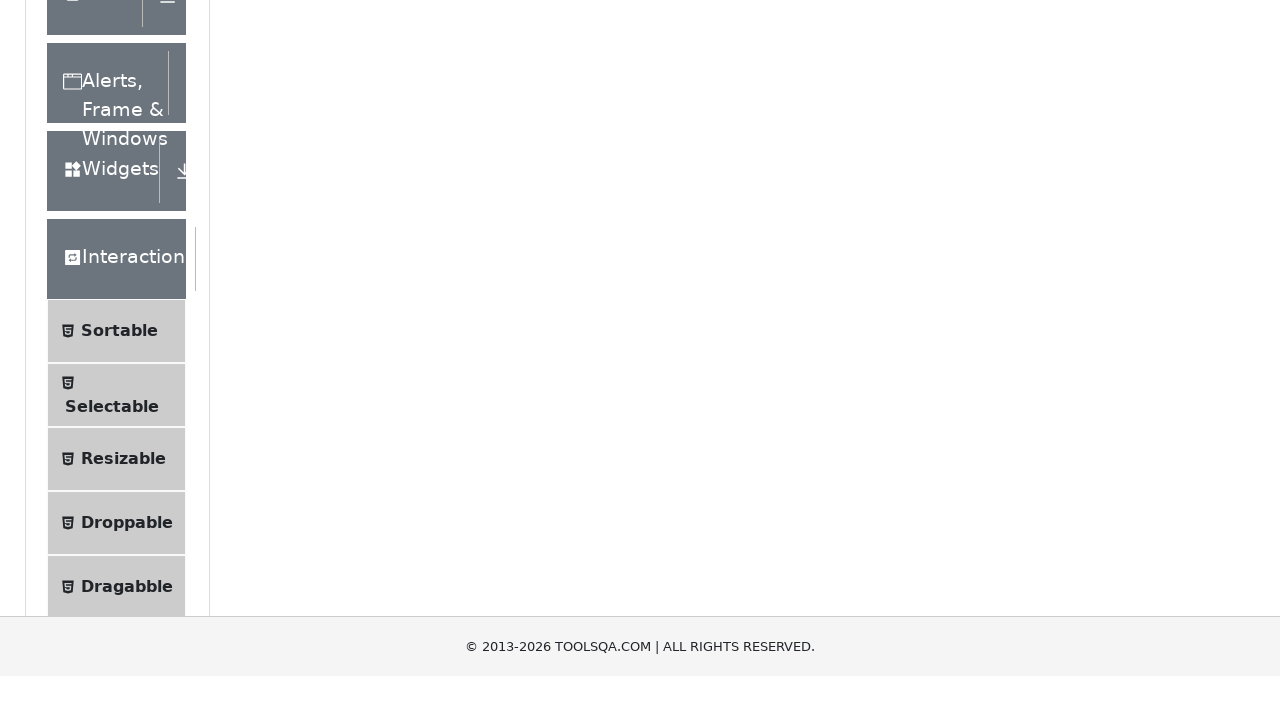

Clicked on 'Droppable' option at (127, 411) on text=Droppable
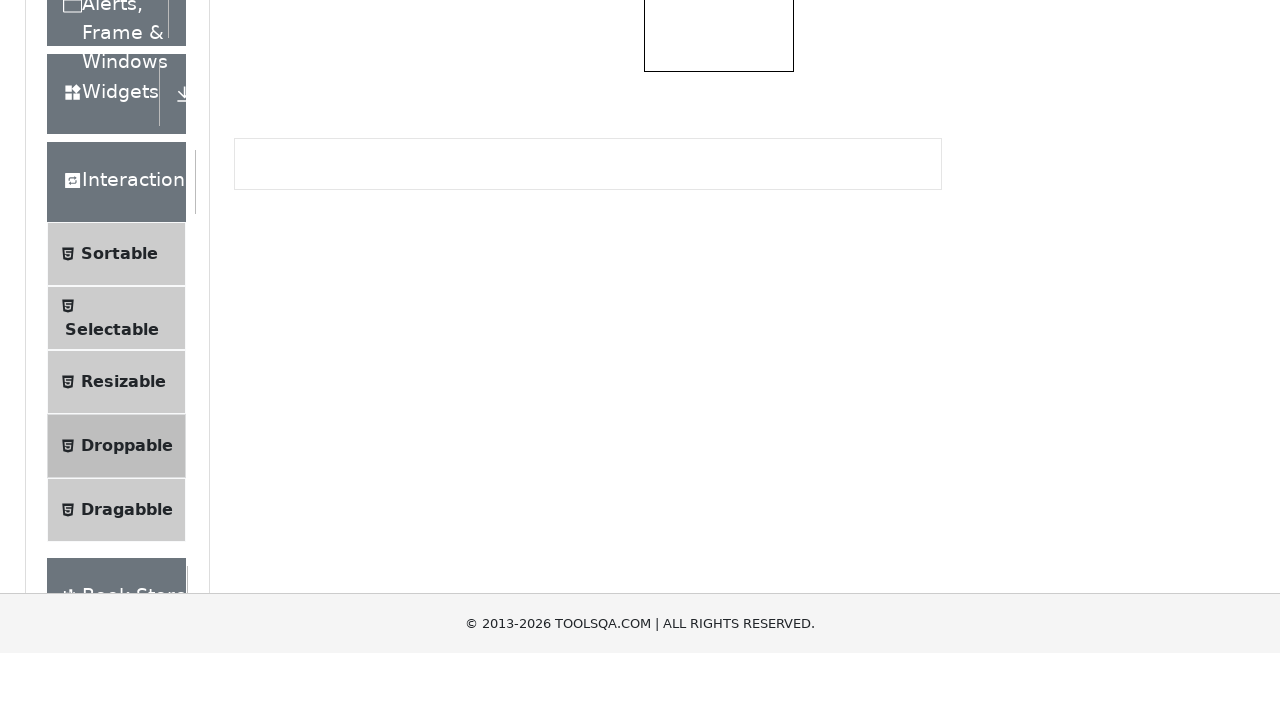

Draggable element loaded
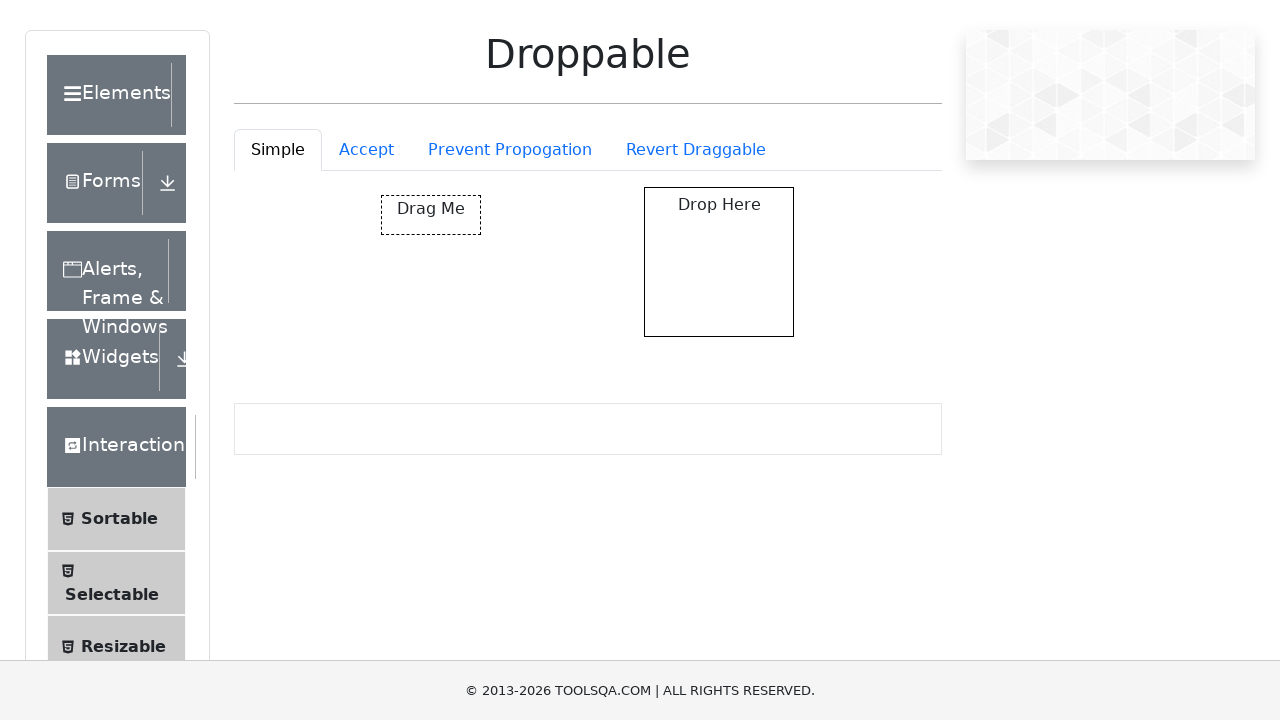

Droppable element loaded
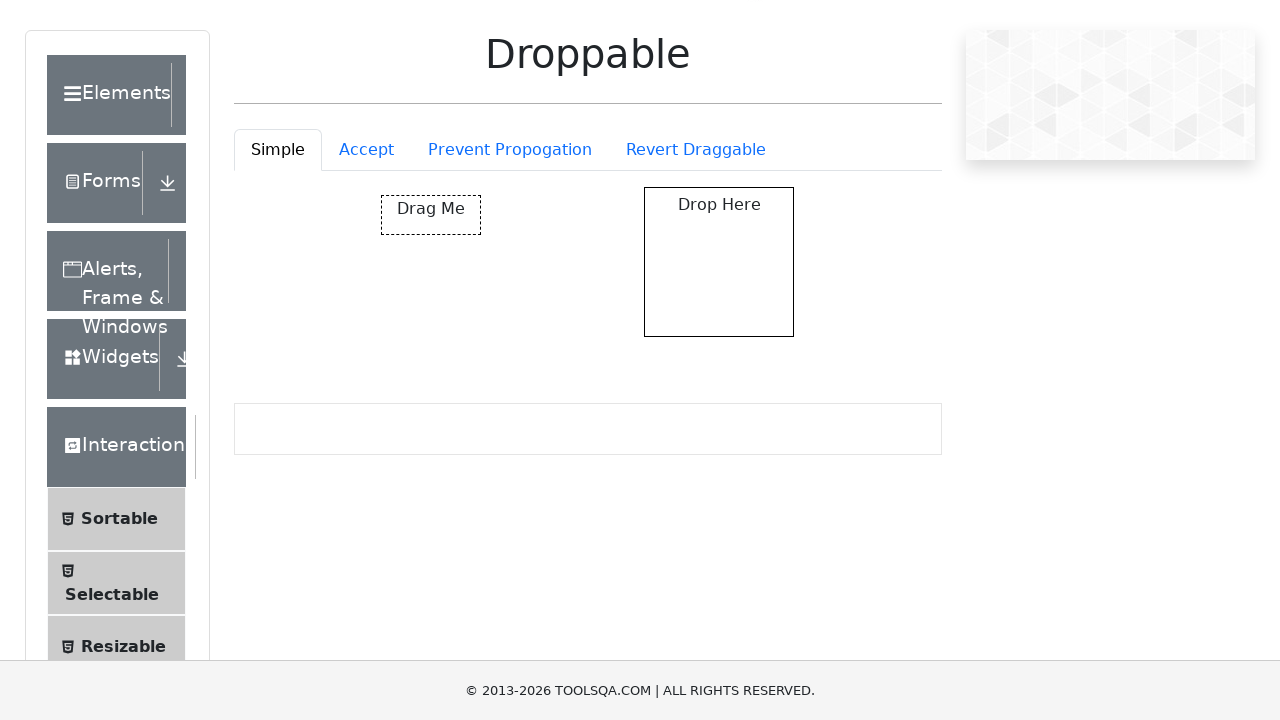

Dragged element onto drop target at (719, 262)
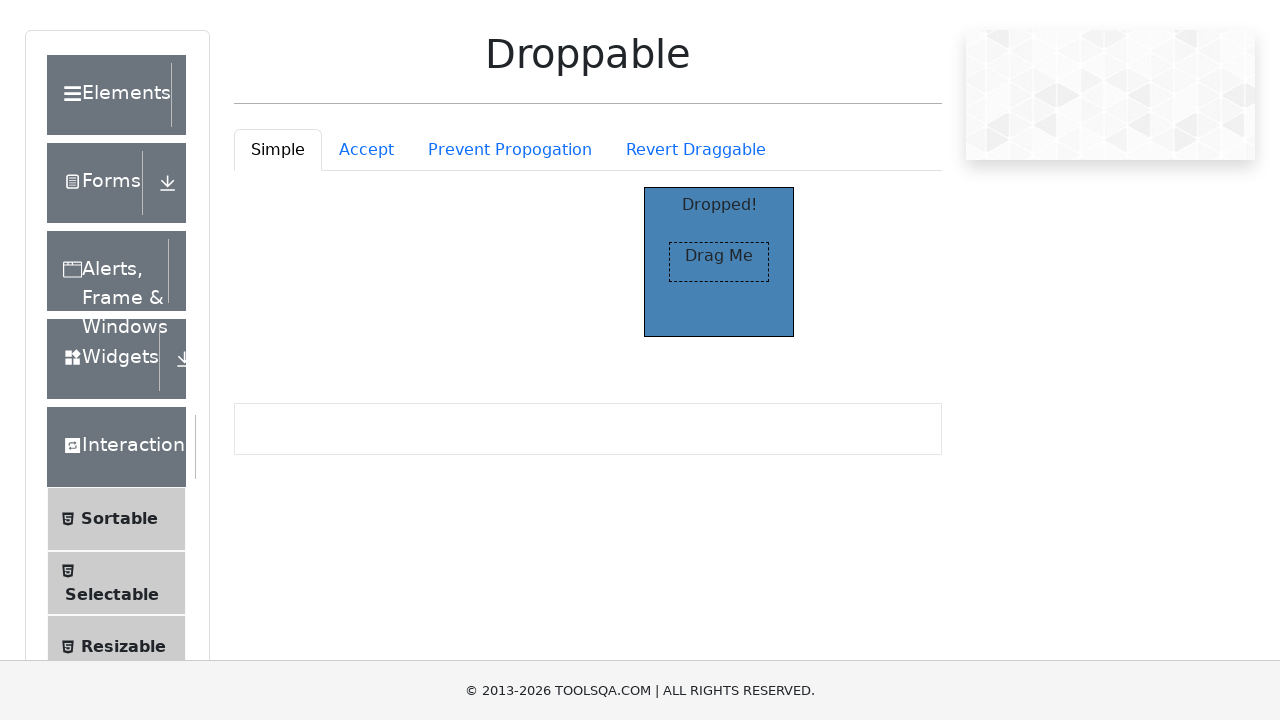

Drop successful - drop target text changed to 'Dropped!'
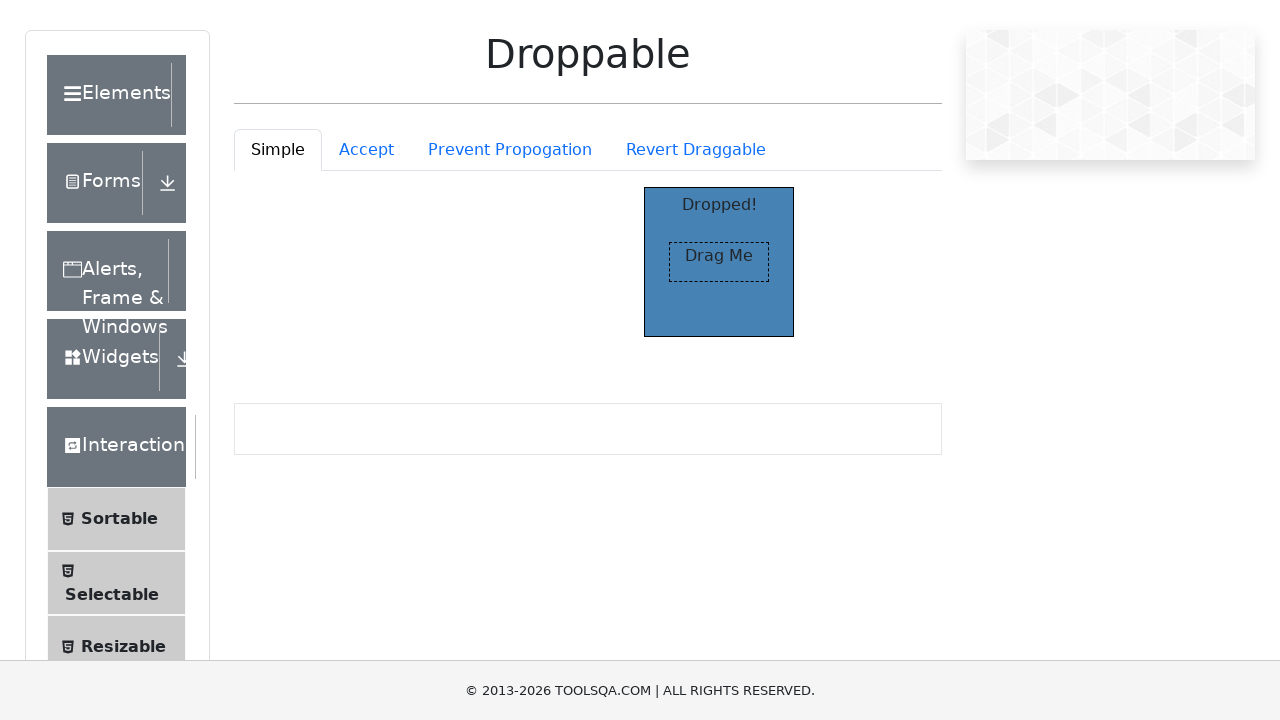

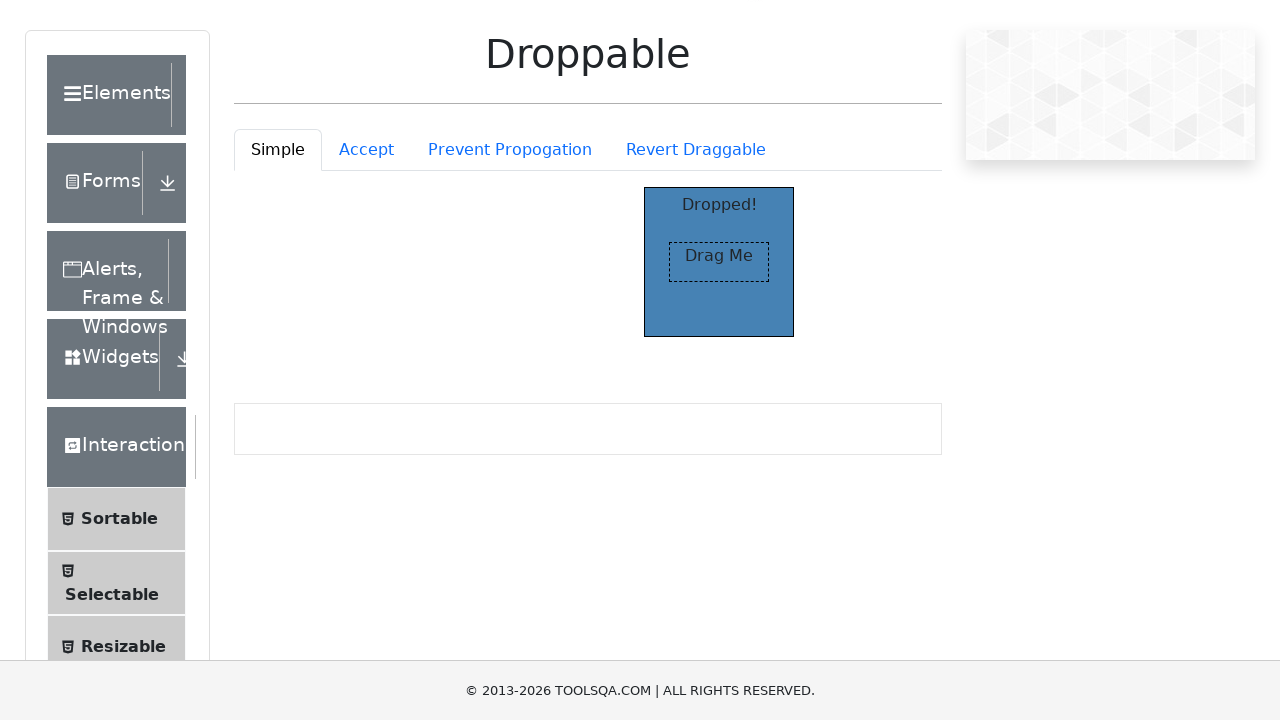